Verifies that the login page loads correctly and that the Login button and Forgot Password link are visible with the expected text.

Starting URL: https://opensource-demo.orangehrmlive.com/web/index.php/auth/login

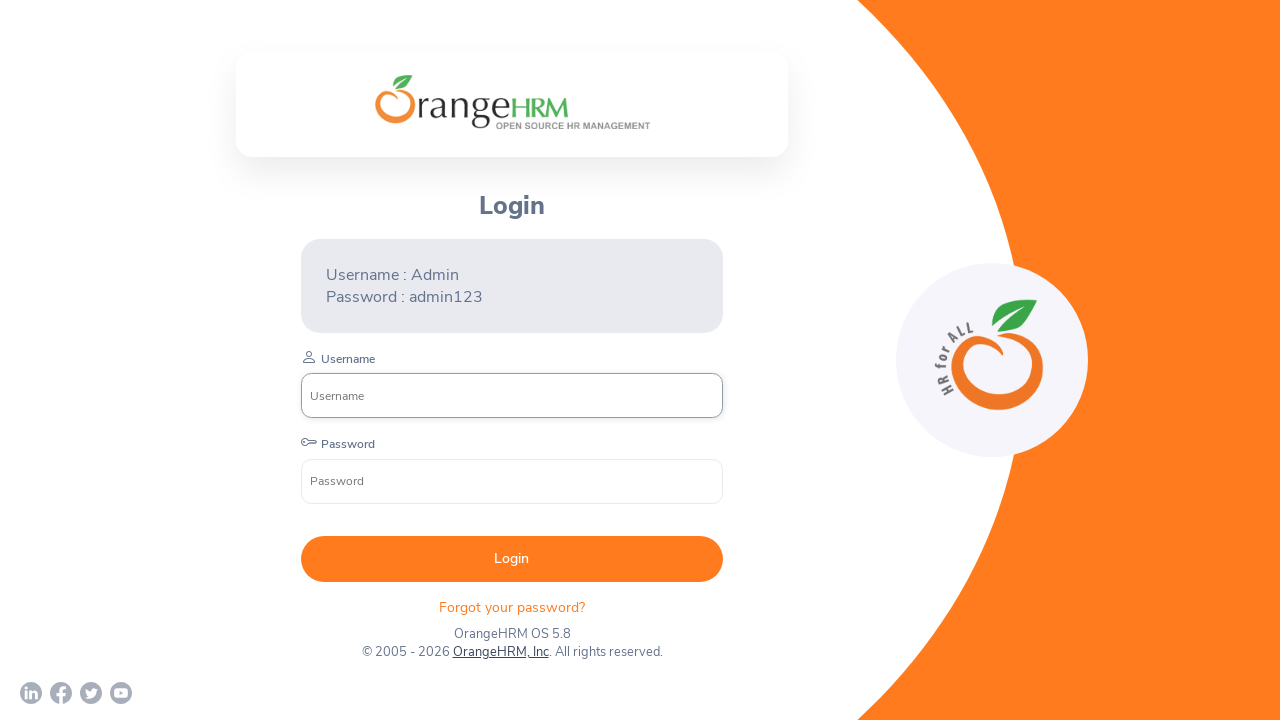

Login button wait for visible state completed
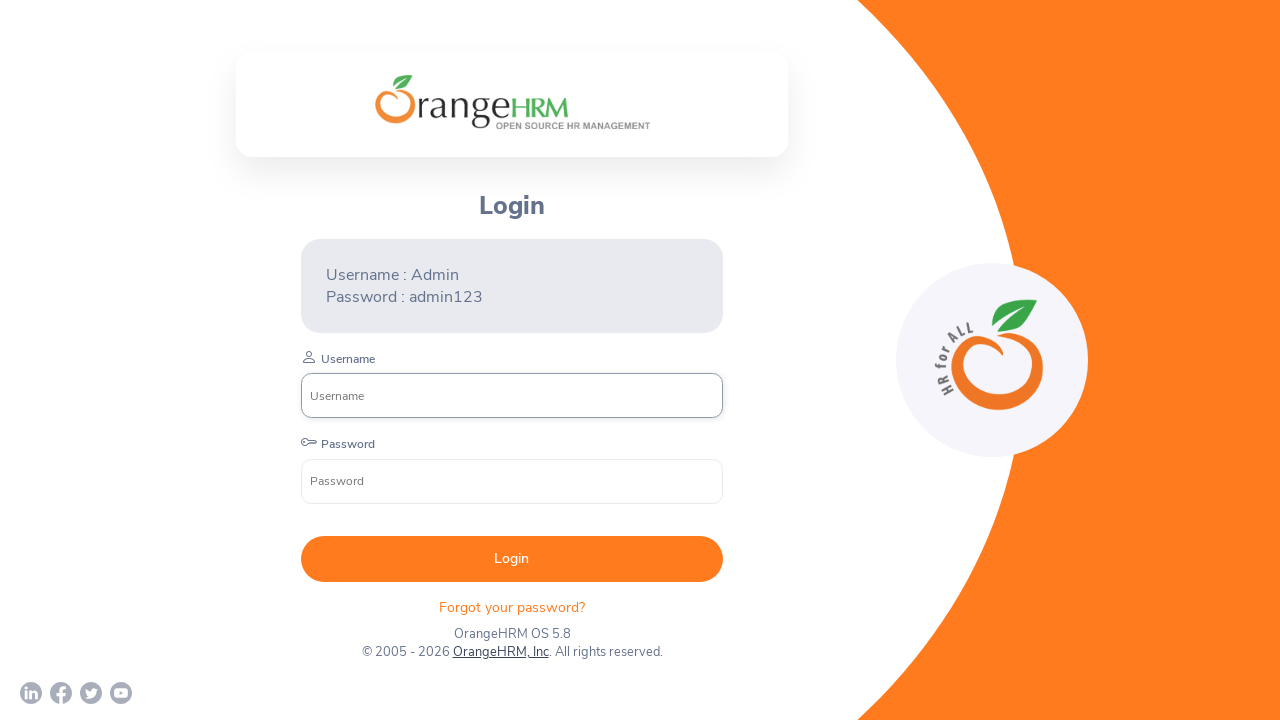

Retrieved Login button text: ' Login '
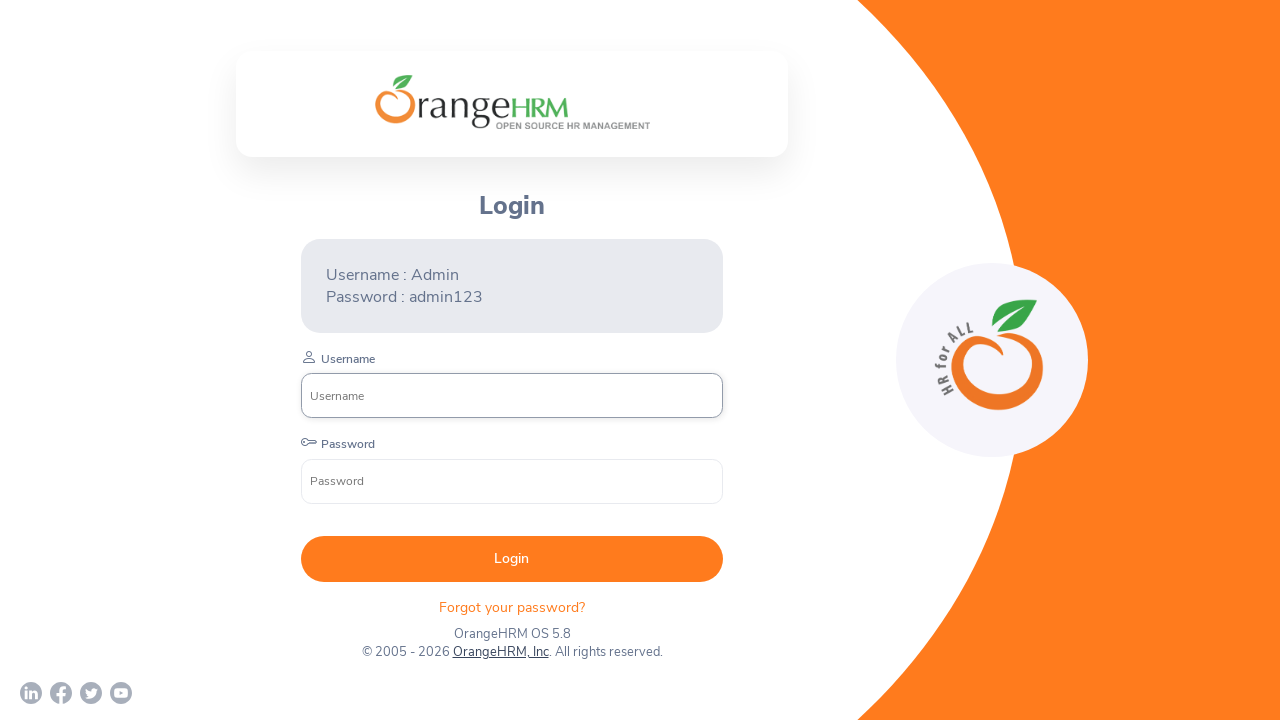

Forgot Password link wait for visible state completed
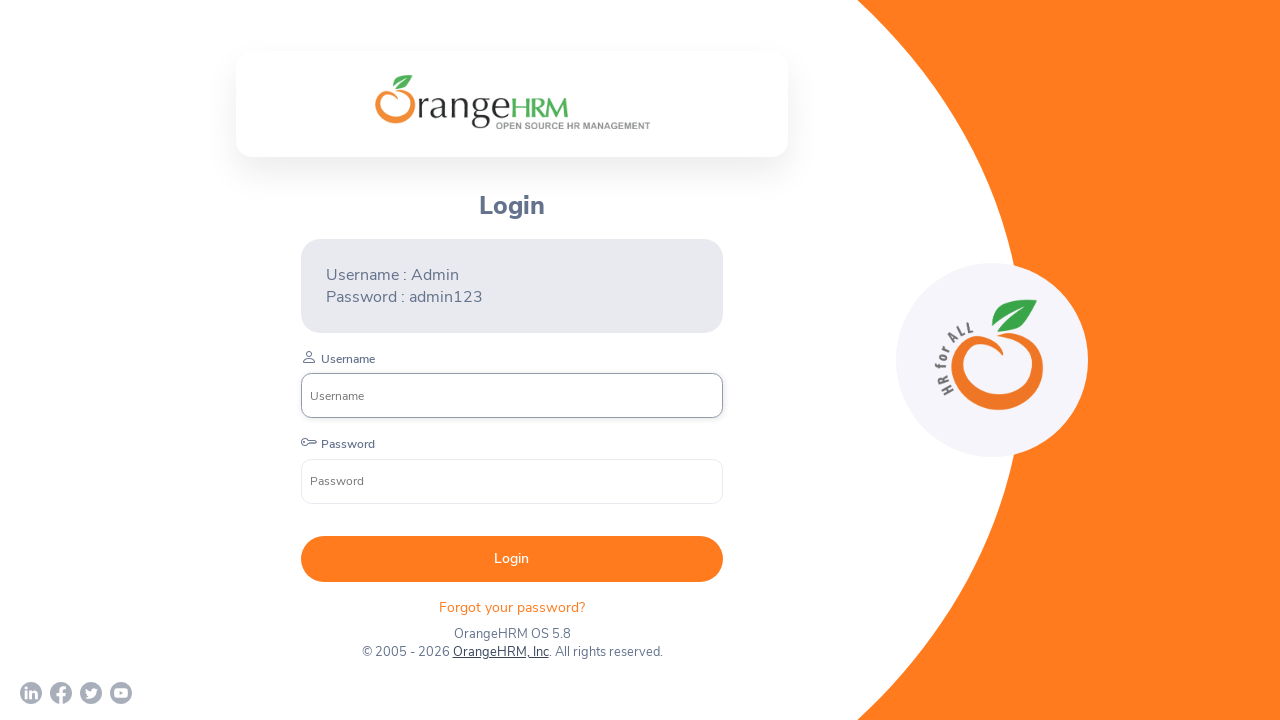

Retrieved Forgot Password text: 'Forgot your password? '
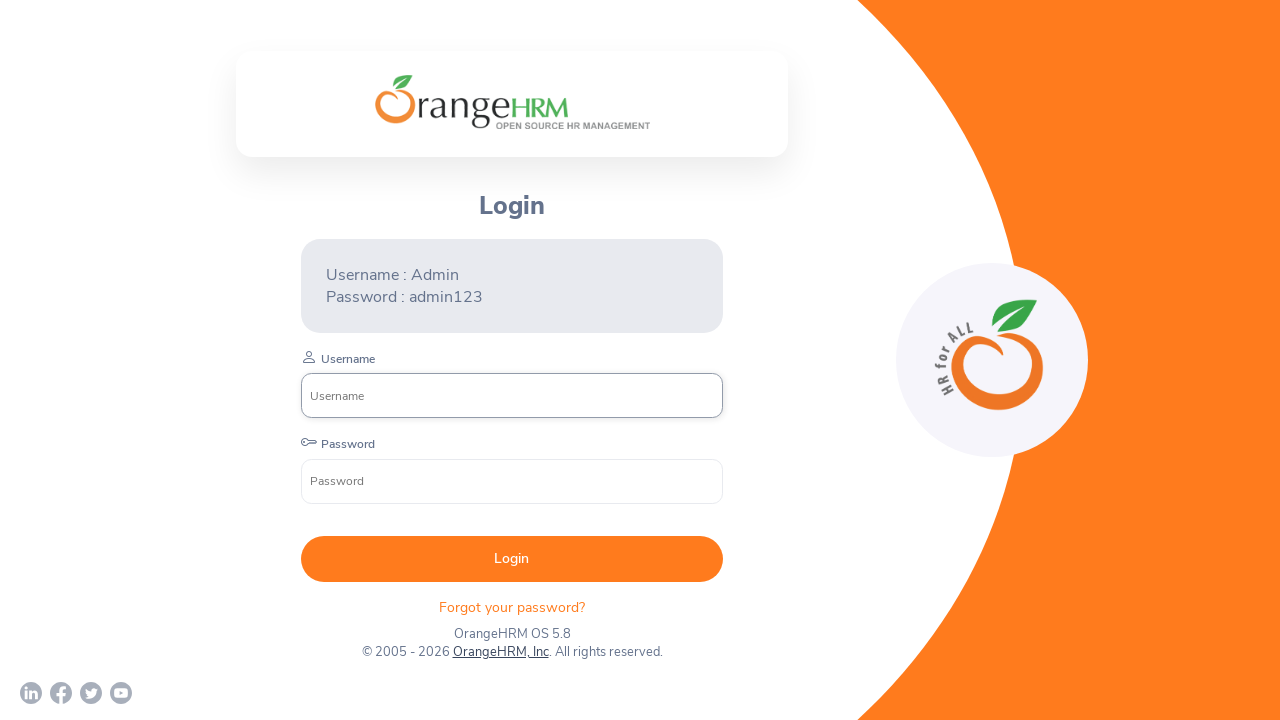

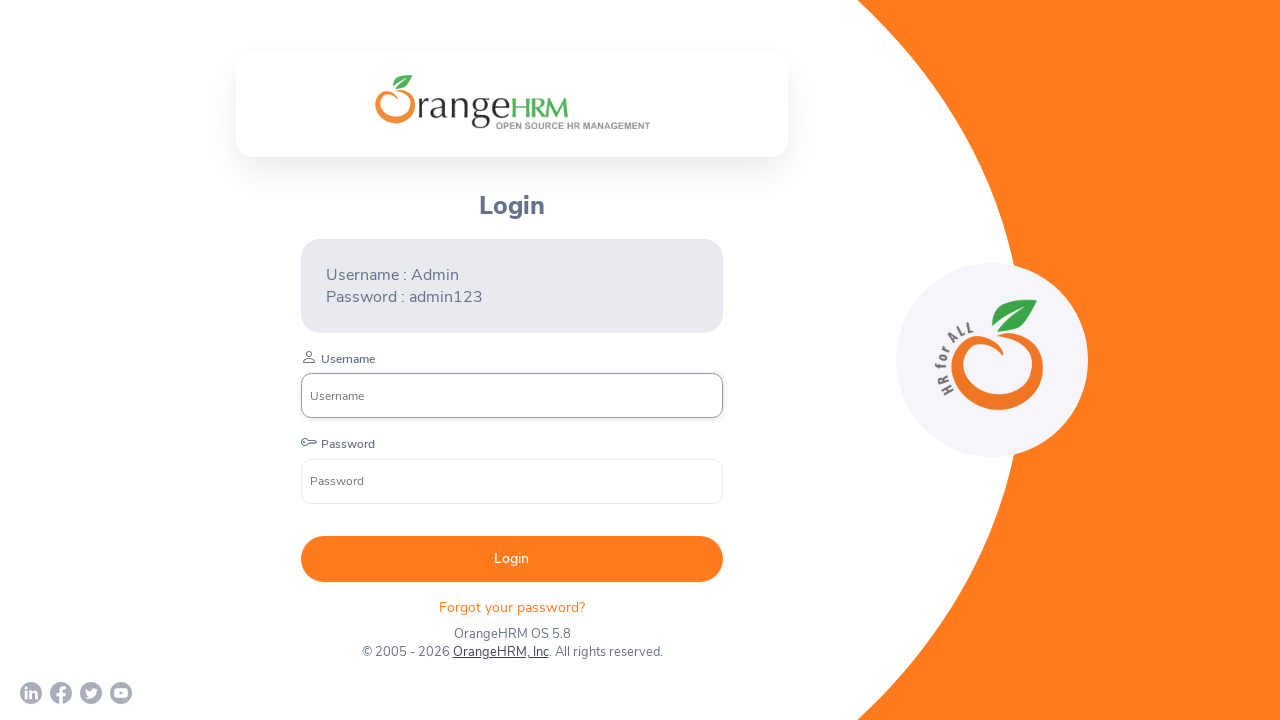